Clicks on Habr link and verifies the title of the new tab

Starting URL: https://skillfactory.ru/

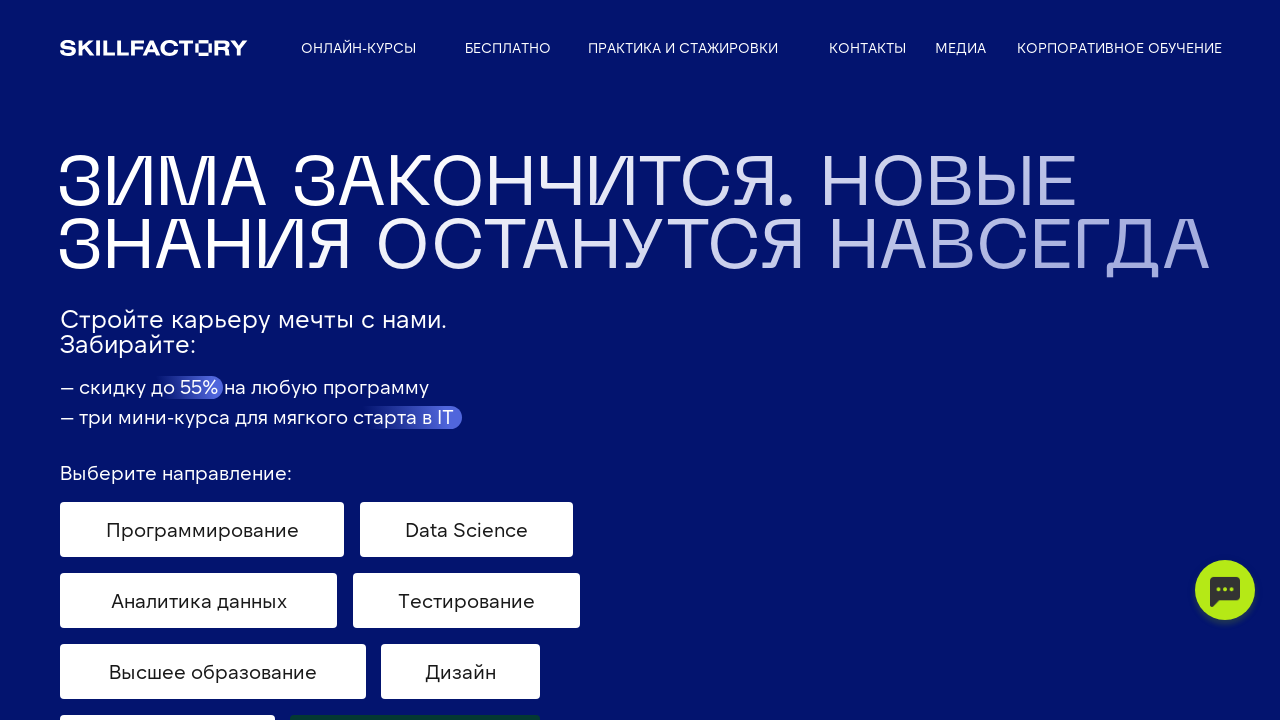

Clicked on Habr link, new tab opened at (146, 360) on a[href='https://habr.com/ru/company/skillfactory/blog/']
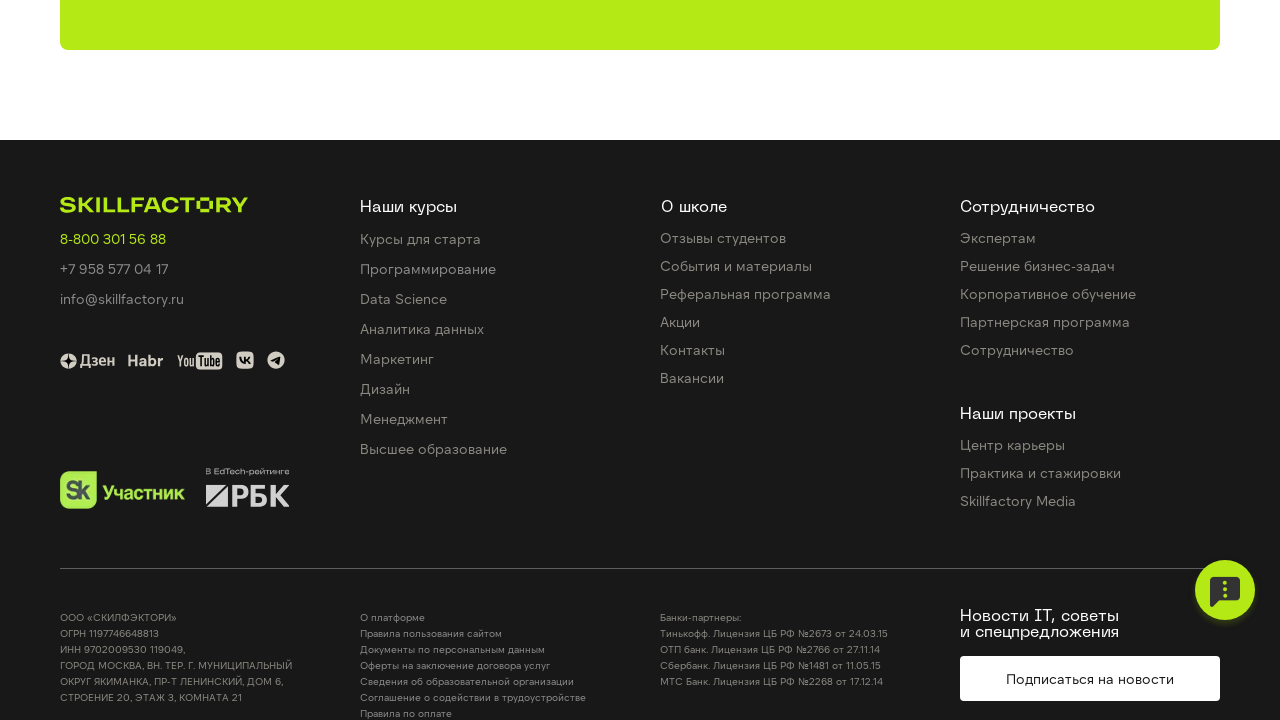

New page object obtained from context
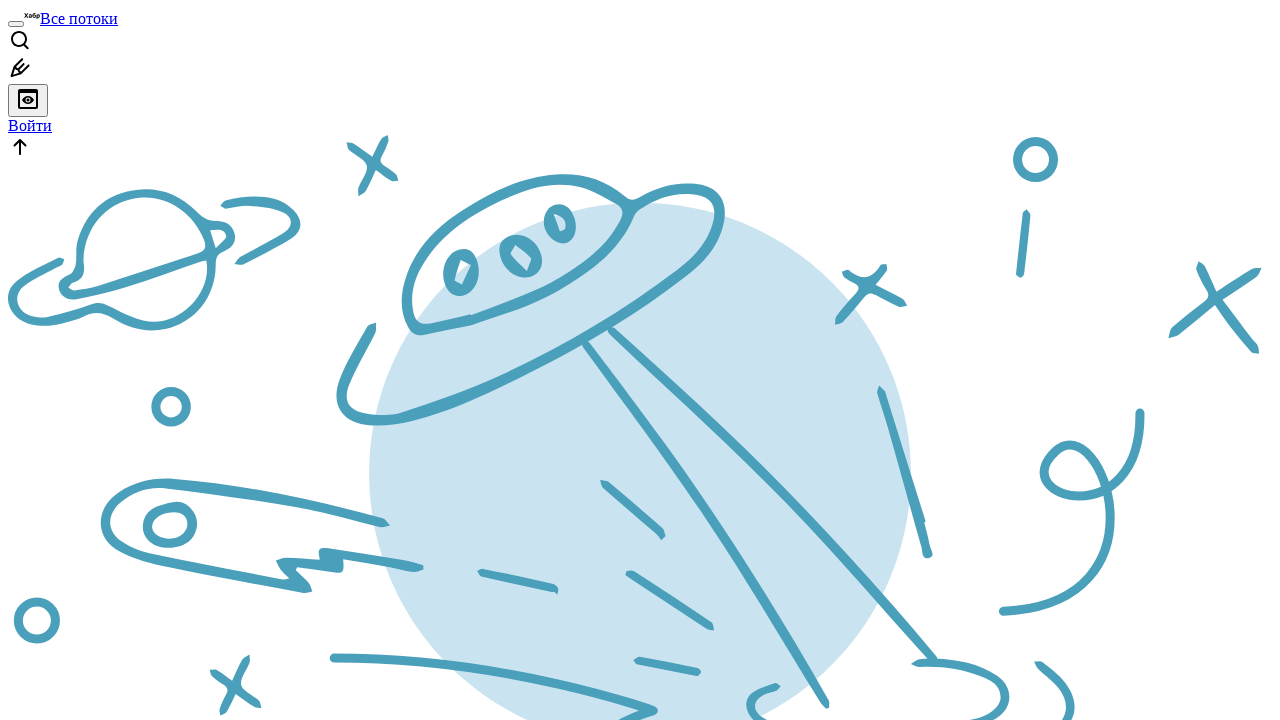

Verified new page title matches expected Habr page
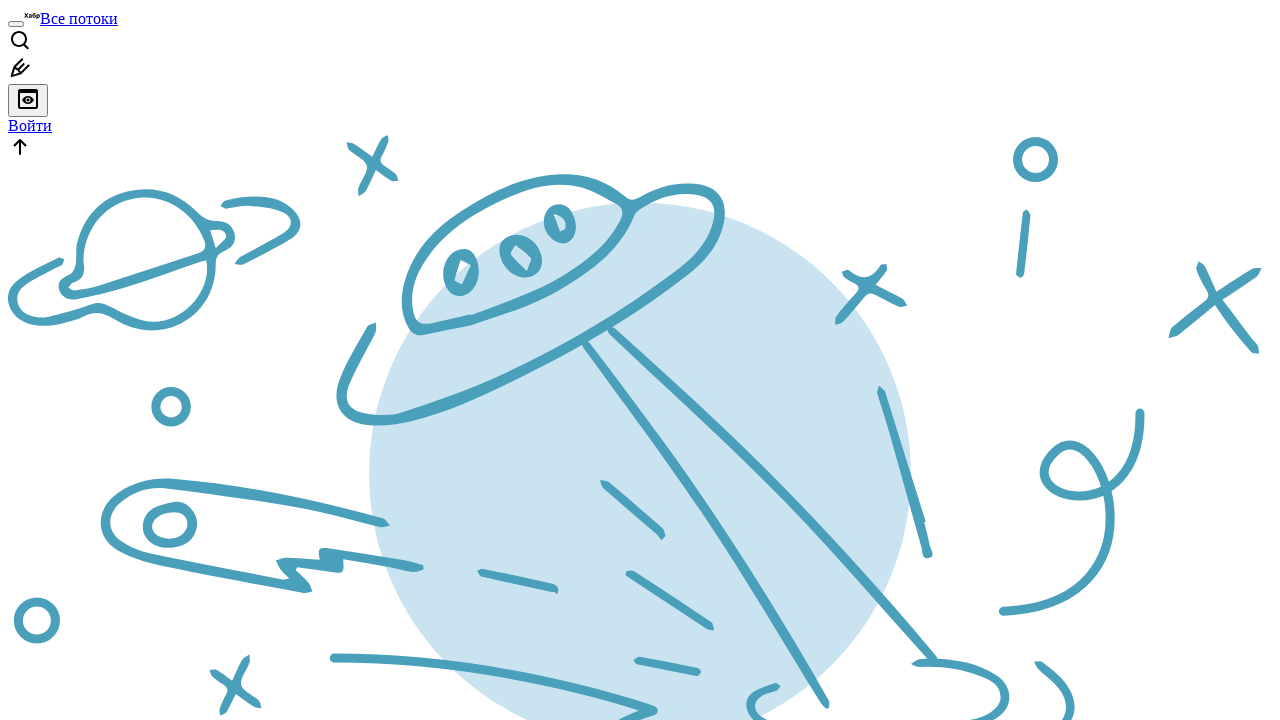

Closed new page tab
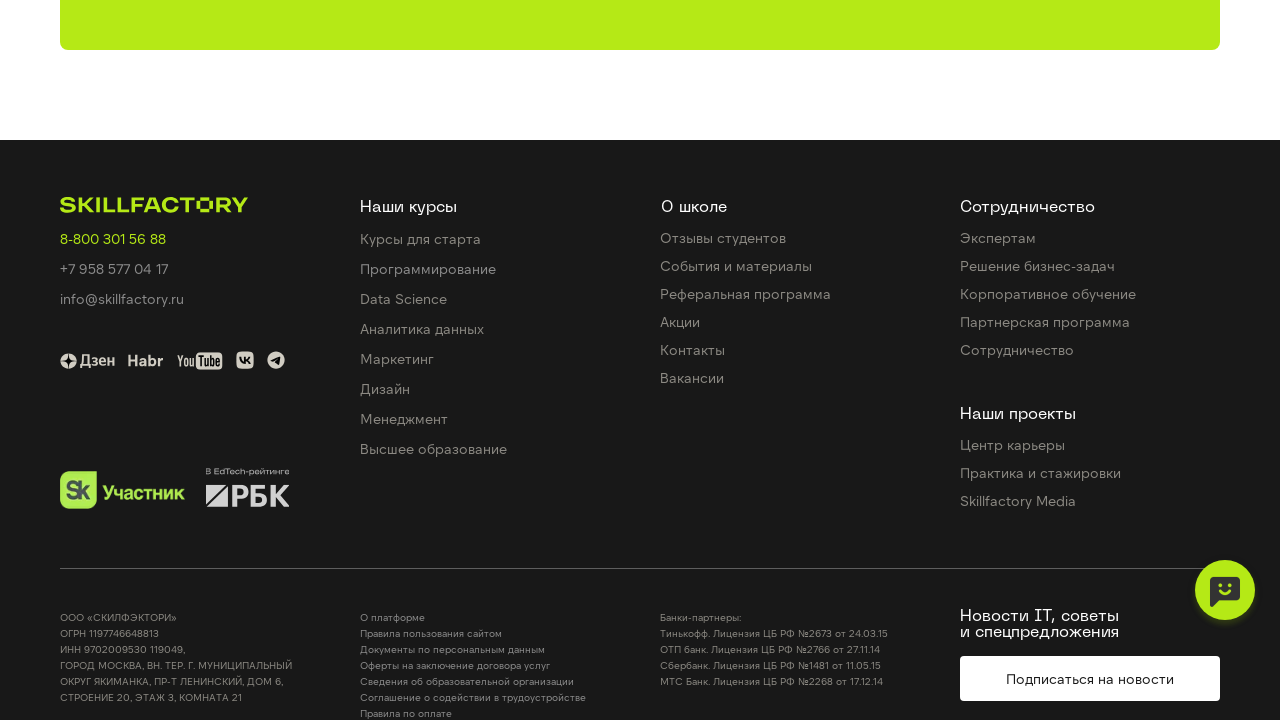

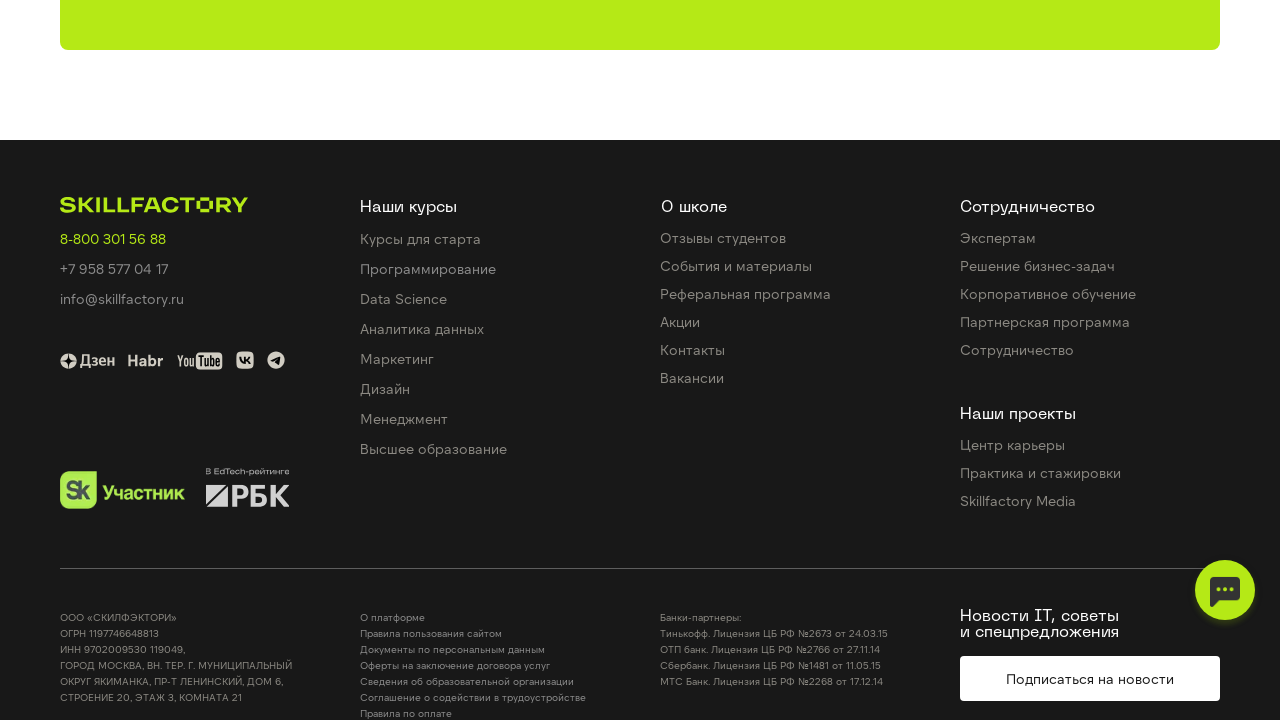